Tests dynamic loading functionality by clicking a start button and verifying that a hidden "Hello World!" element becomes visible after loading completes

Starting URL: https://the-internet.herokuapp.com/dynamic_loading/1

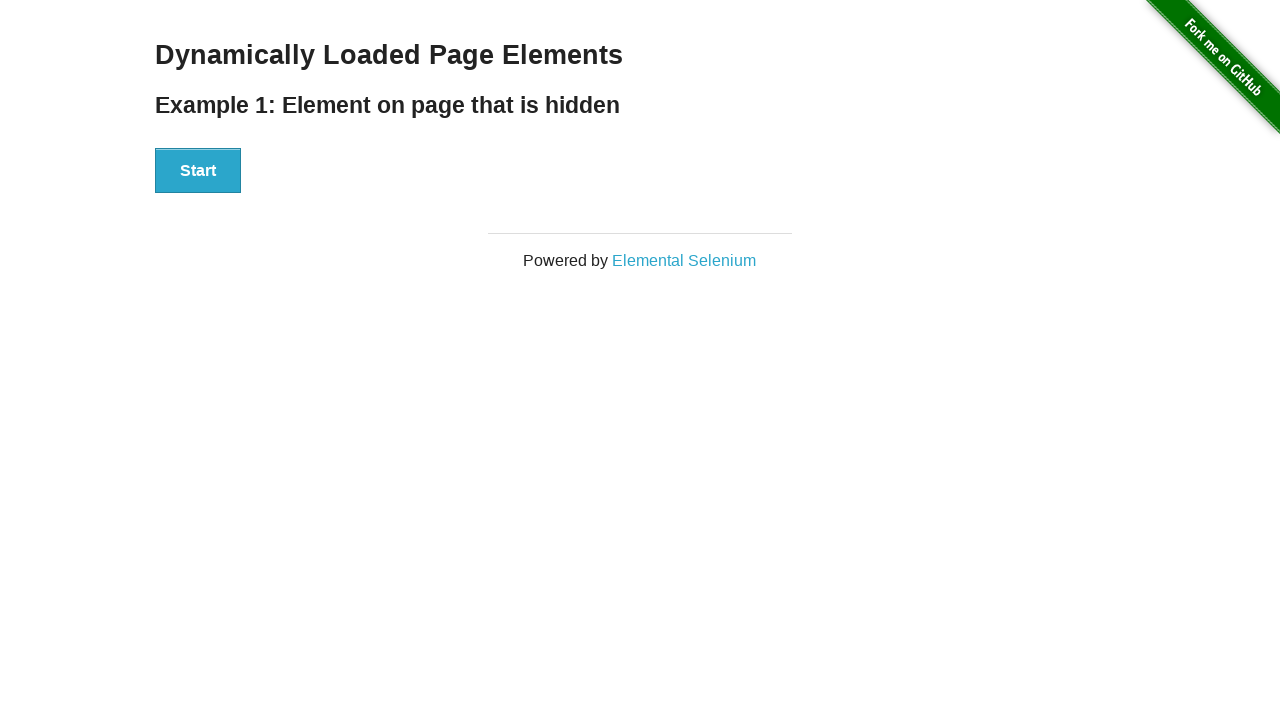

Located the 'Hello World!' element
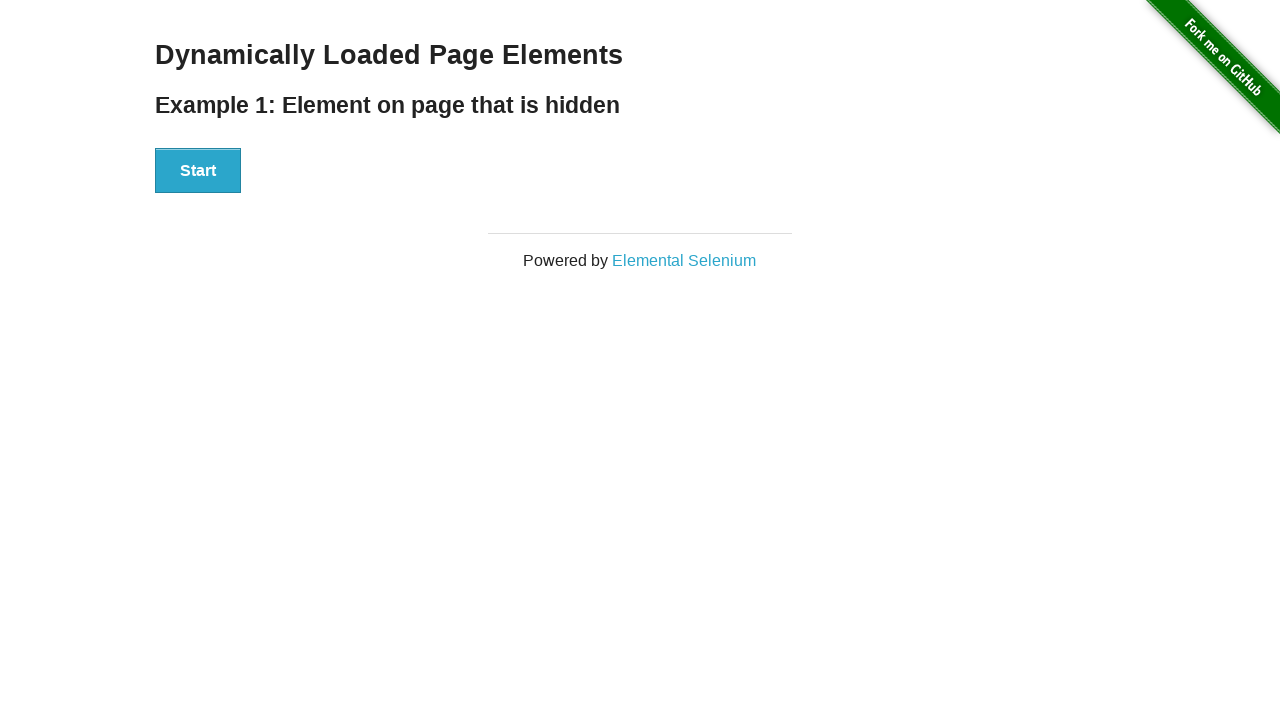

Verified that 'Hello World!' element is not visible initially
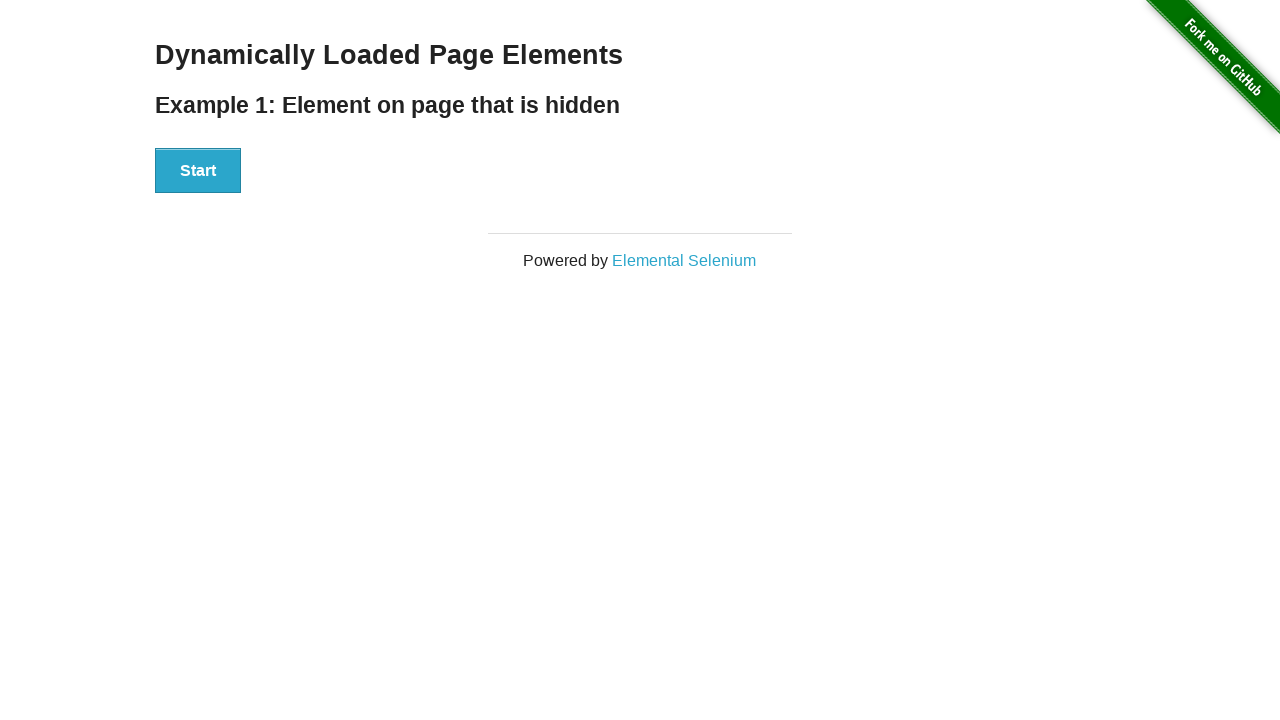

Clicked the start button to trigger dynamic loading at (198, 171) on xpath=//div[@id='start']/button
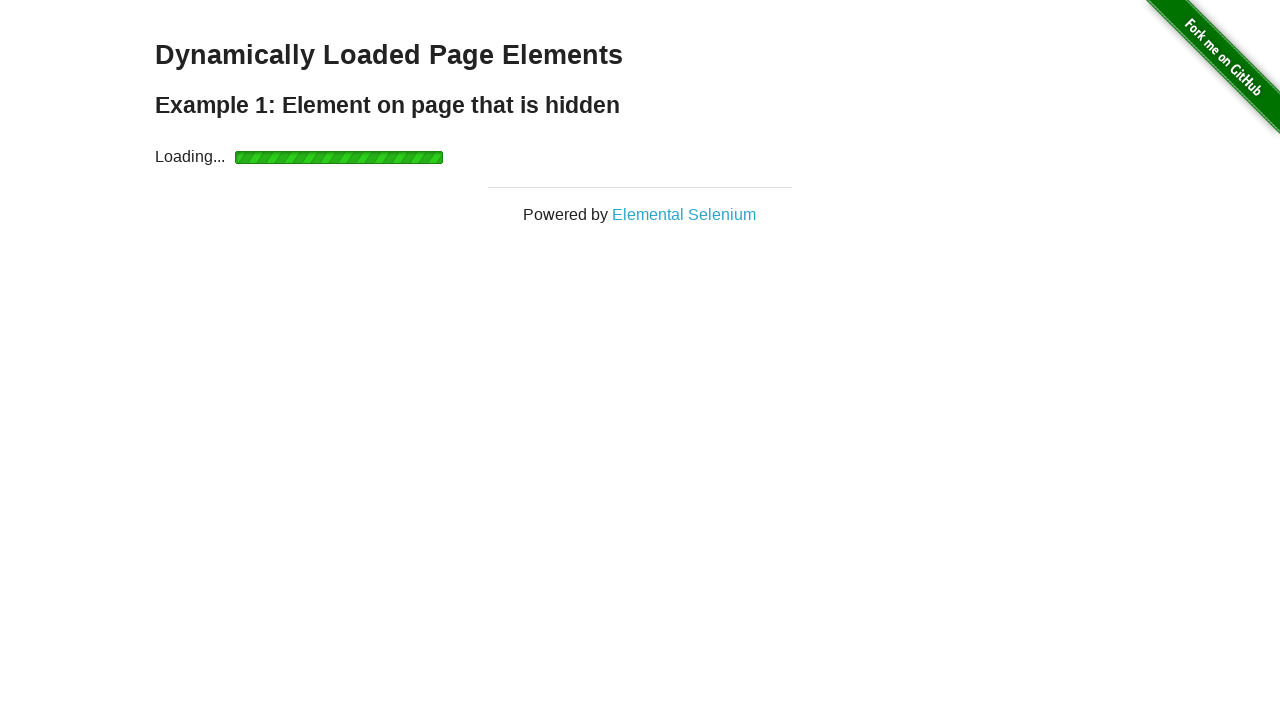

Waited for 'Hello World!' element to become visible after loading completes
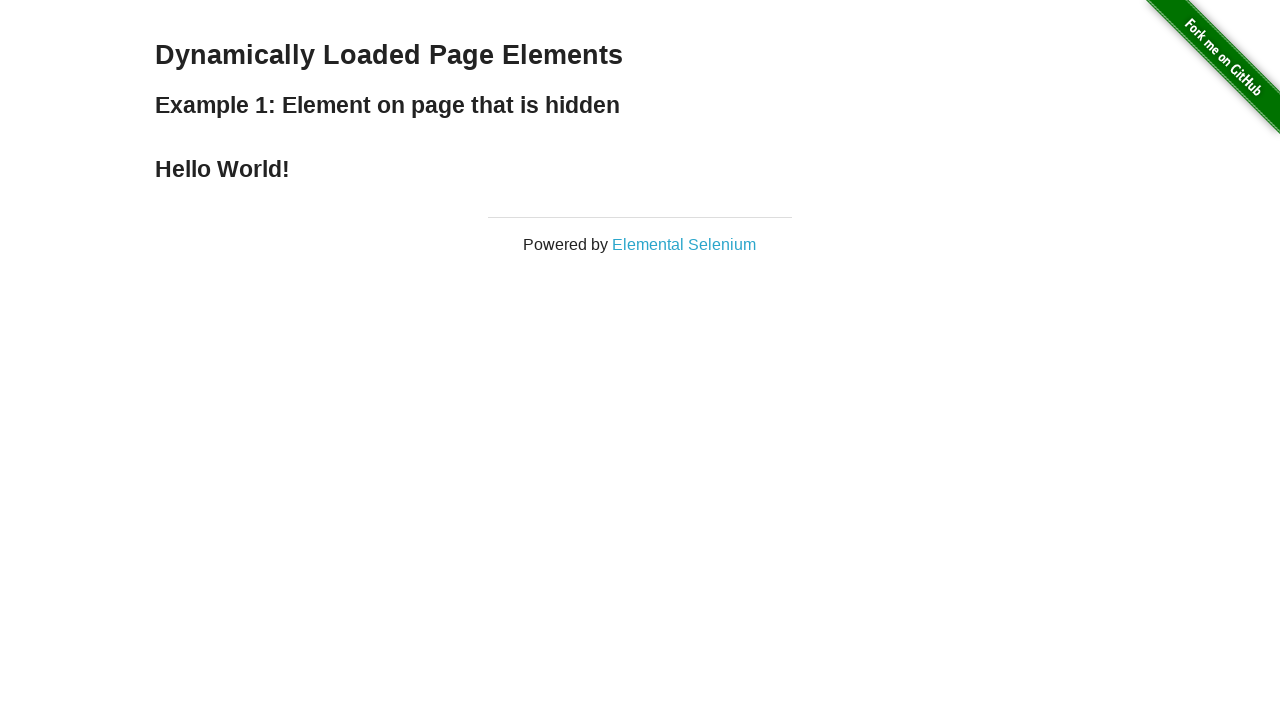

Verified that 'Hello World!' element is now visible after loading
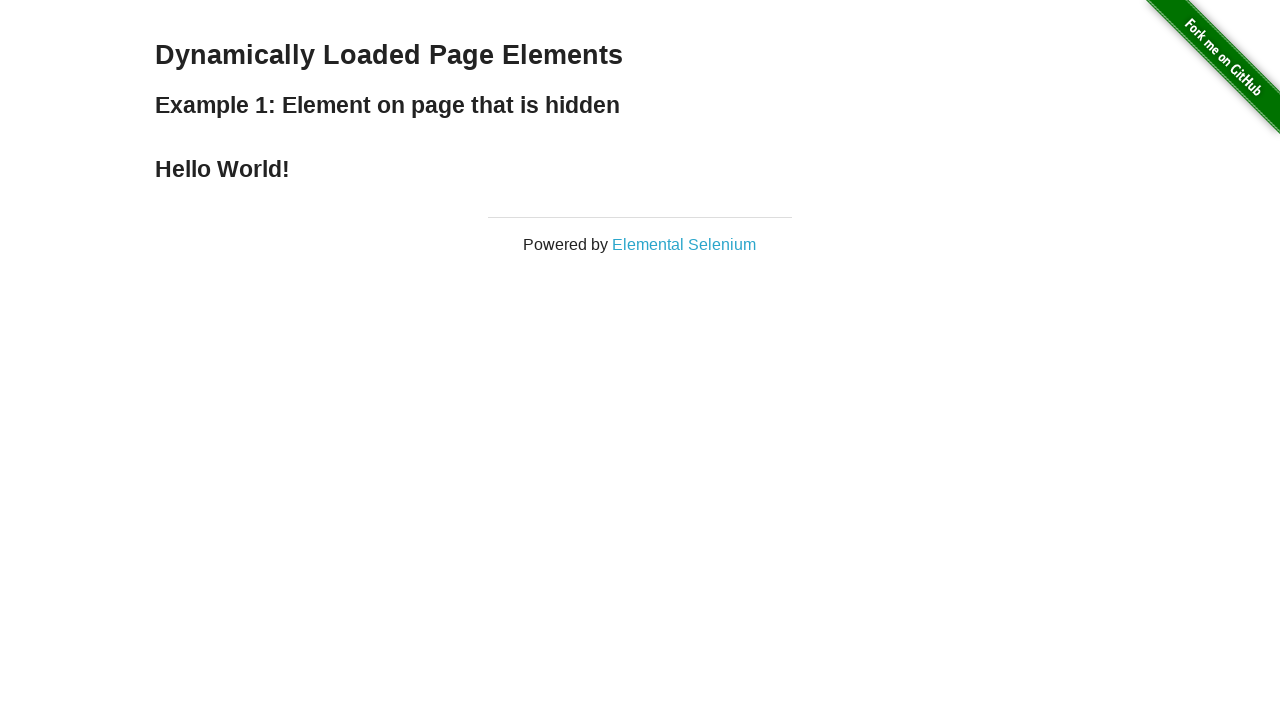

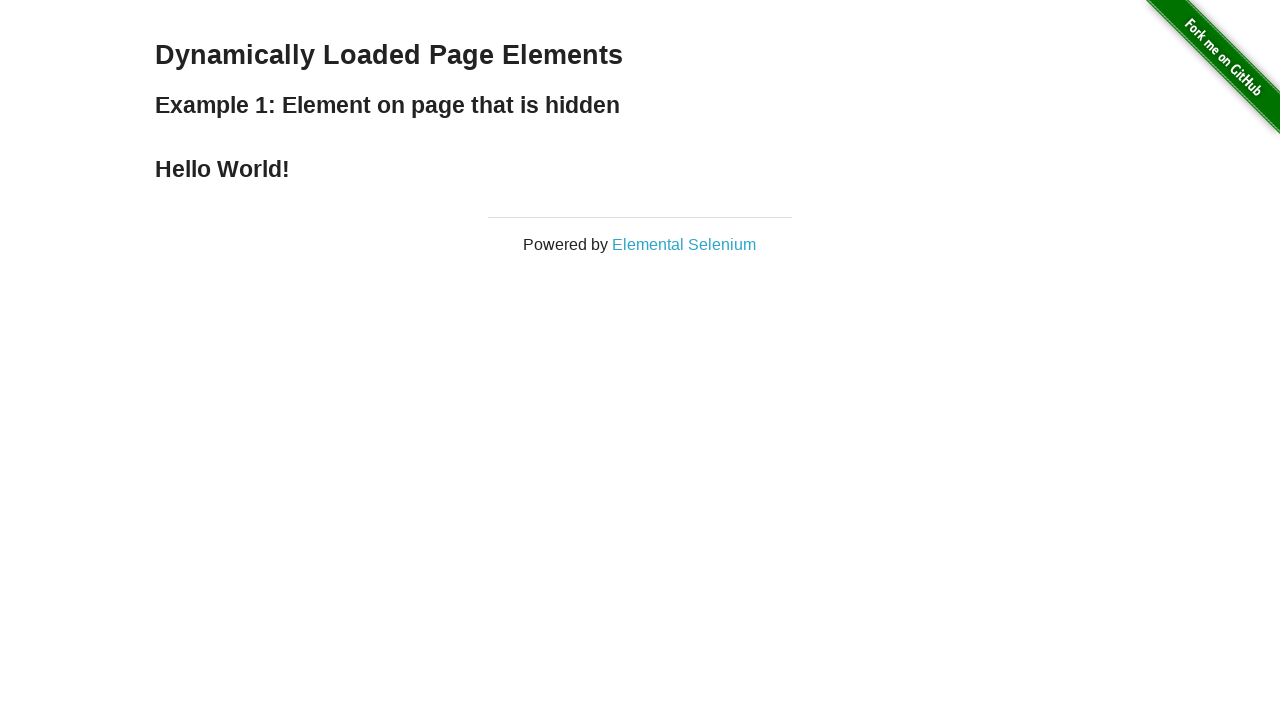